Tests jQuery UI draggable functionality by dragging an element to a new position within an iframe

Starting URL: https://jqueryui.com/draggable

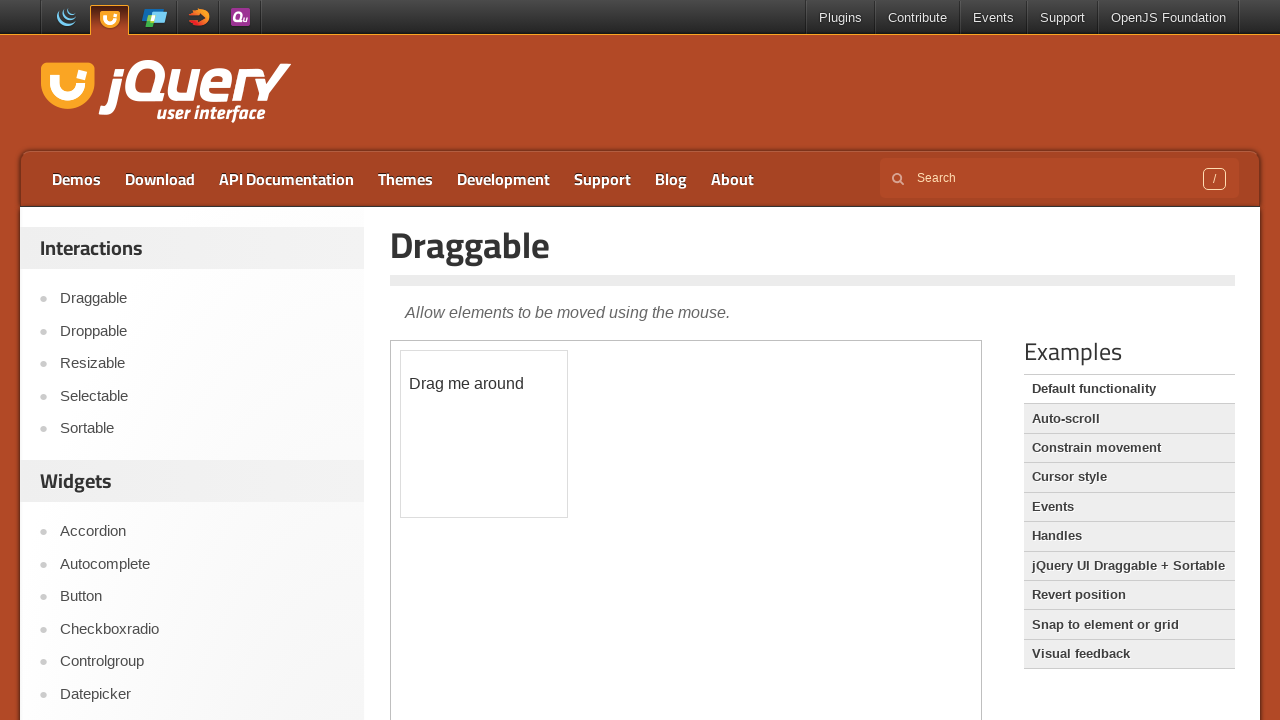

Located the iframe containing the draggable demo
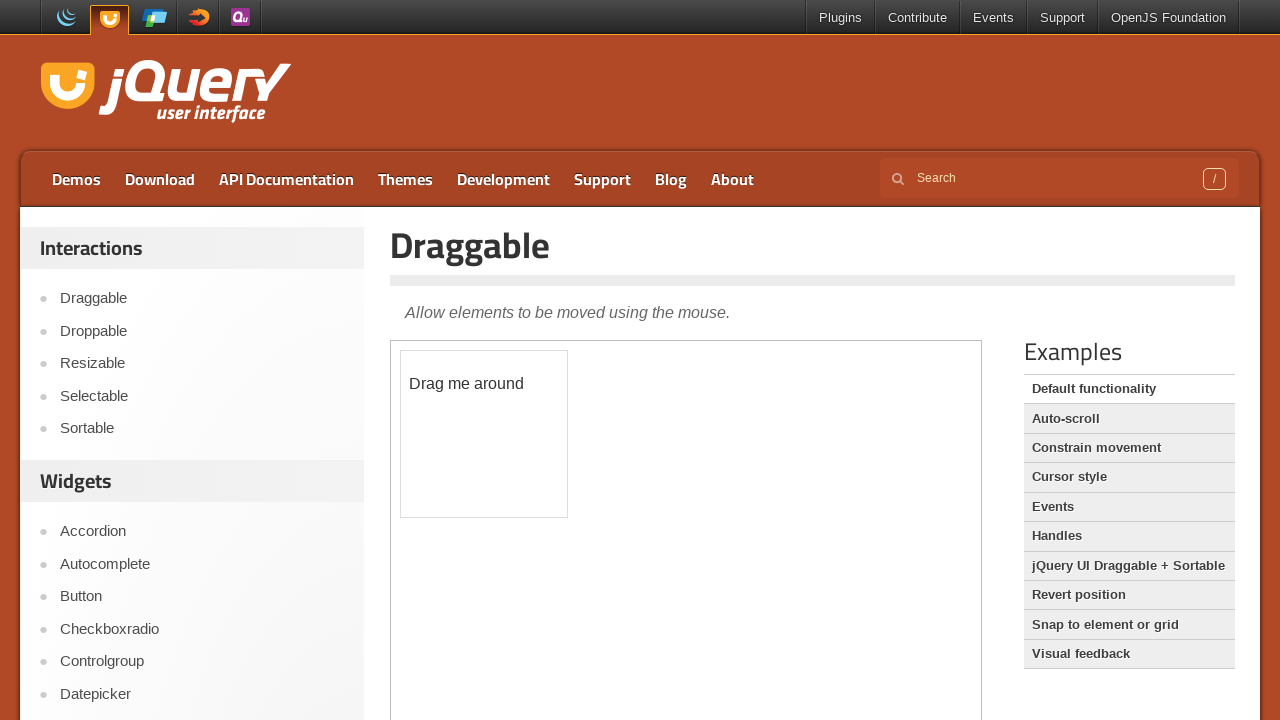

Located the draggable element within the iframe
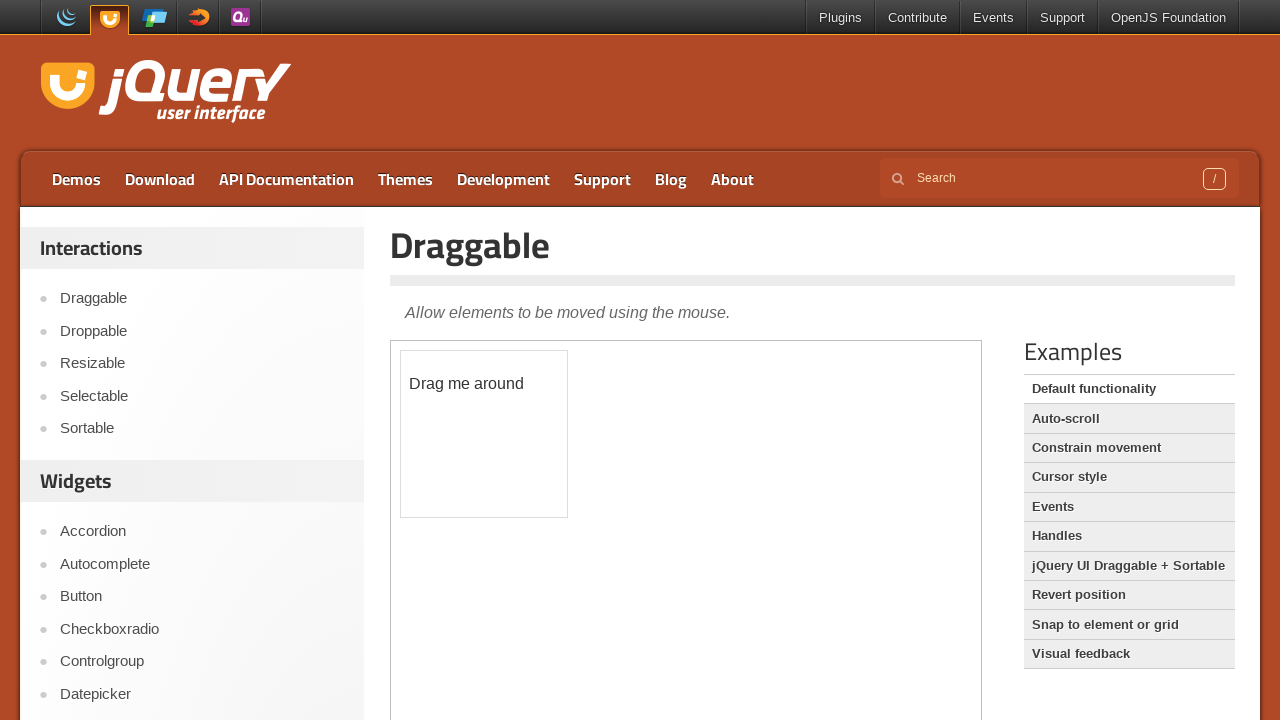

Retrieved bounding box of the draggable element
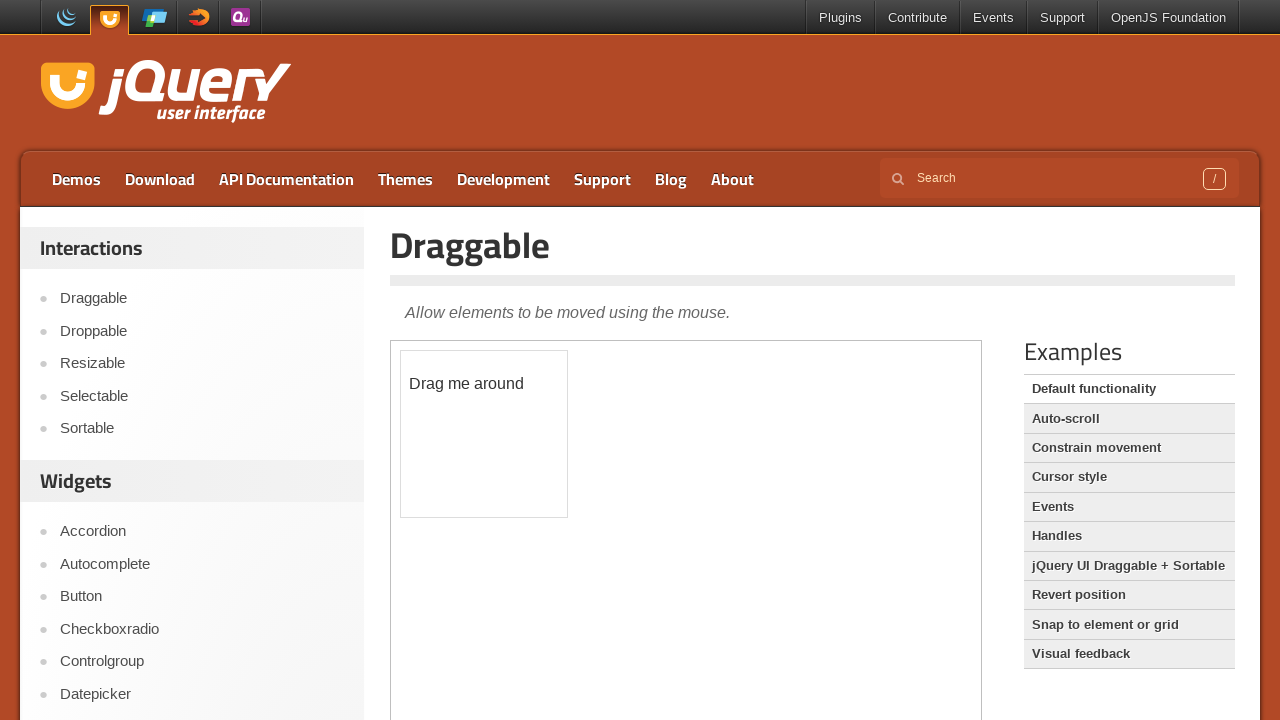

Moved mouse to center of draggable element at (484, 434)
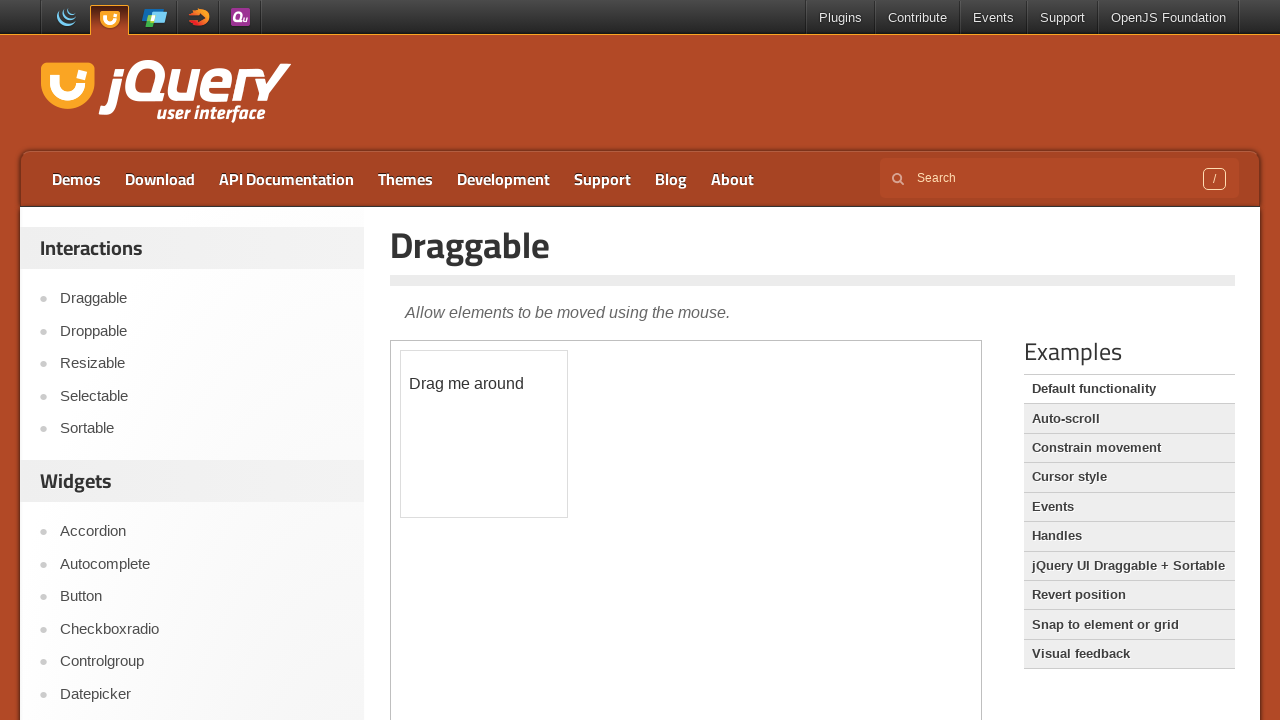

Pressed mouse button down on draggable element at (484, 434)
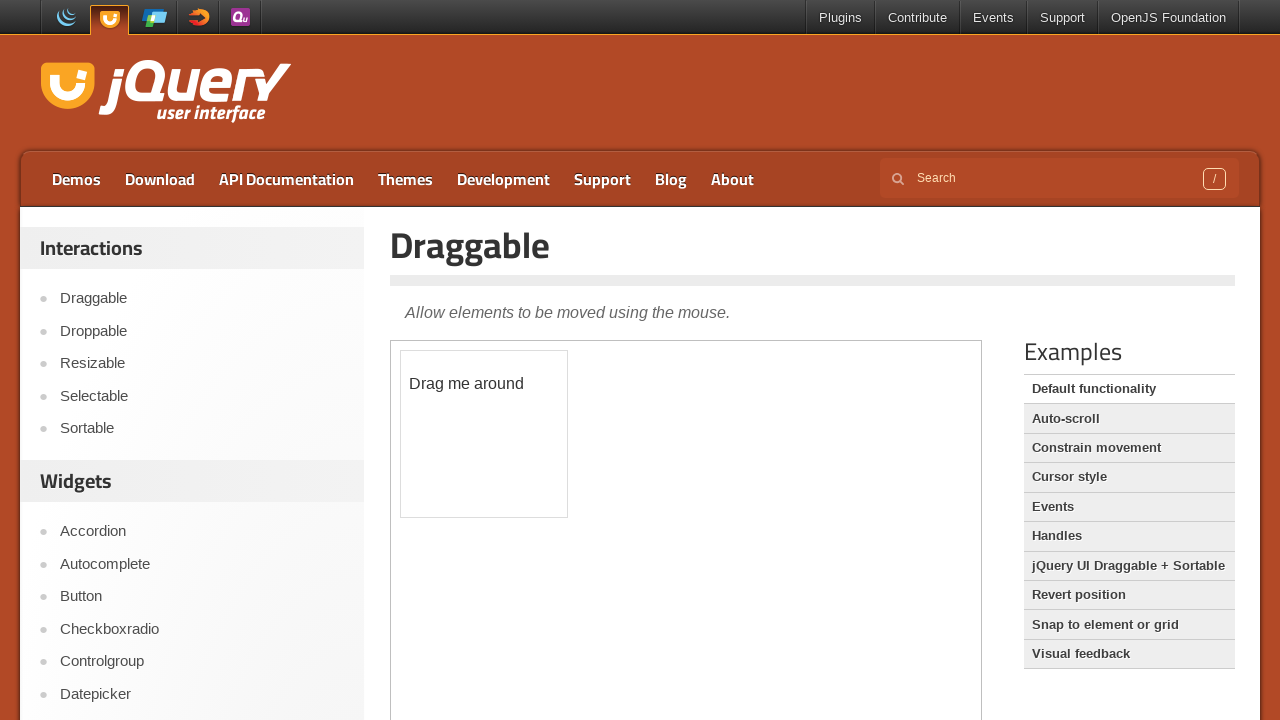

Dragged element 20px right and 30px down at (504, 464)
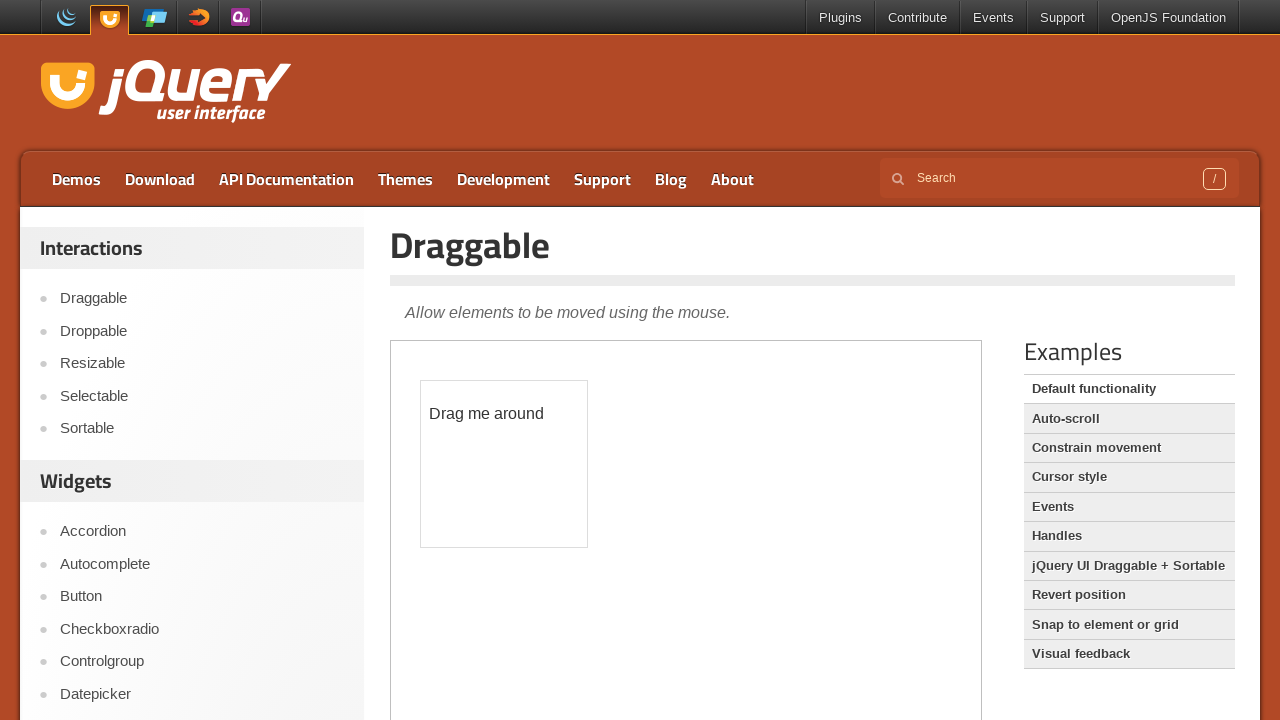

Released mouse button, completing the drag operation at (504, 464)
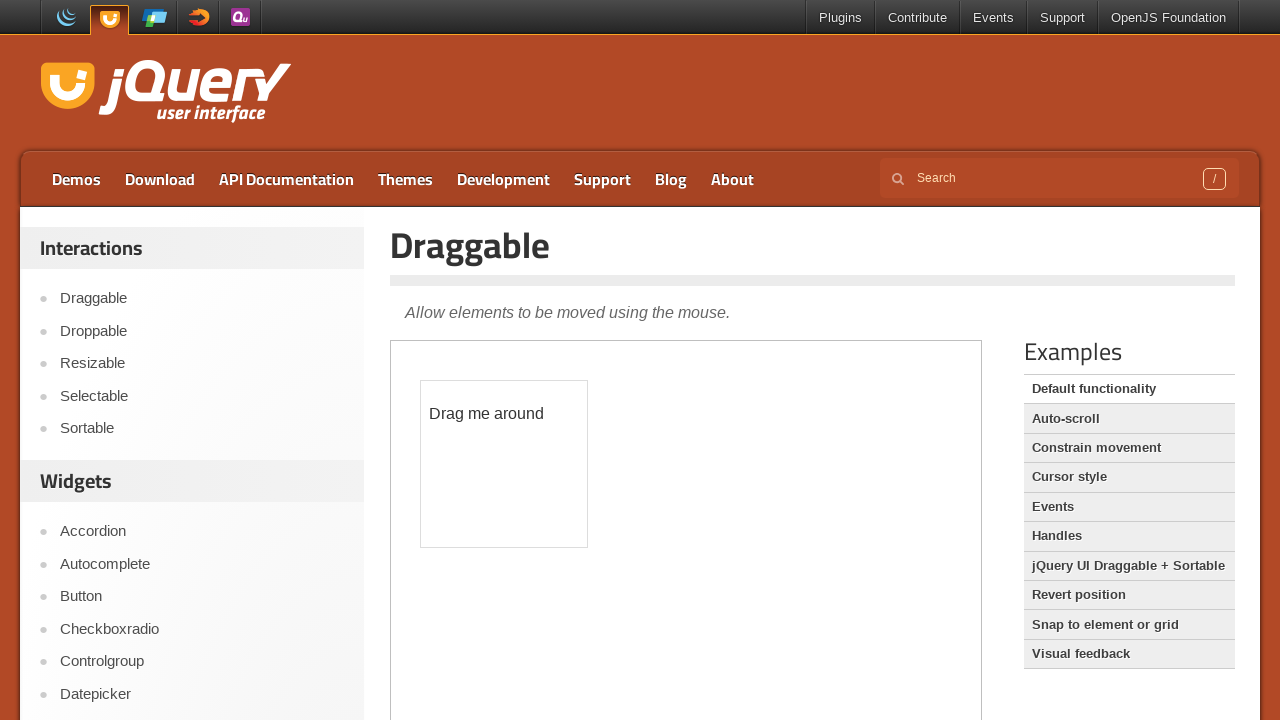

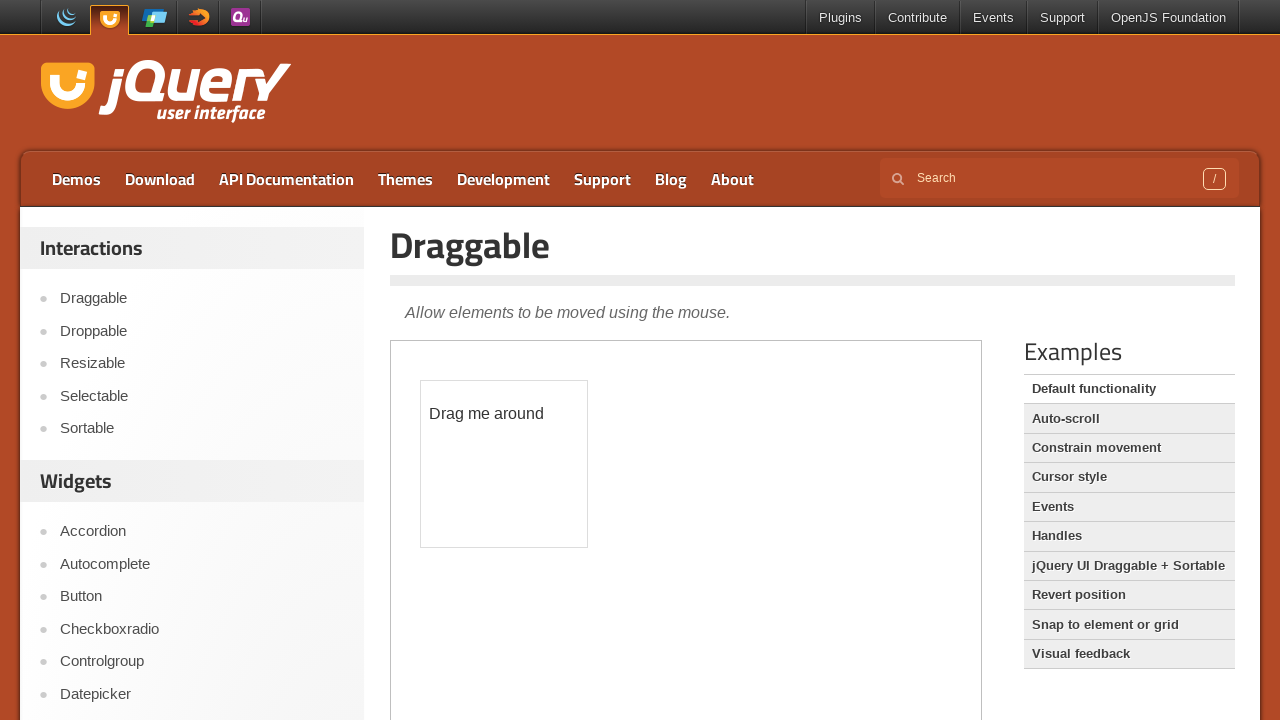